Tests that the registration form accepts a 6-digit zip code and proceeds to the next step

Starting URL: https://www.sharelane.com/cgi-bin/register.py

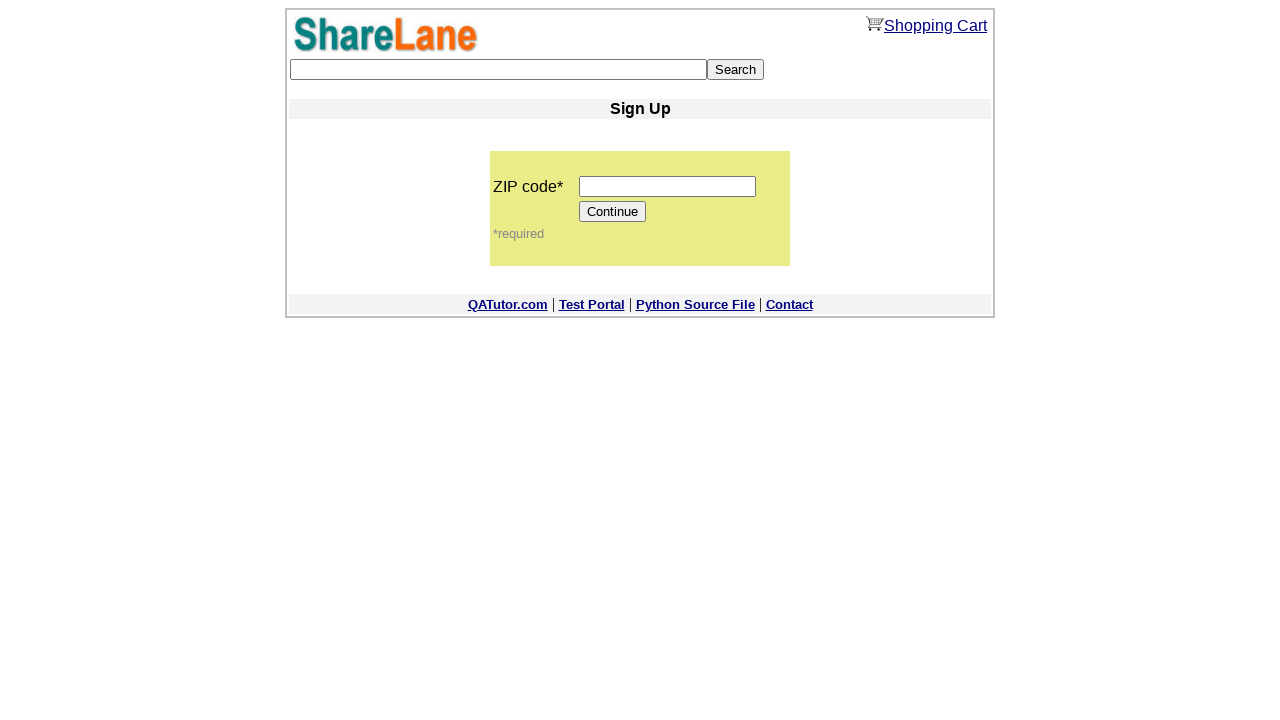

Navigated to ShareLane registration form
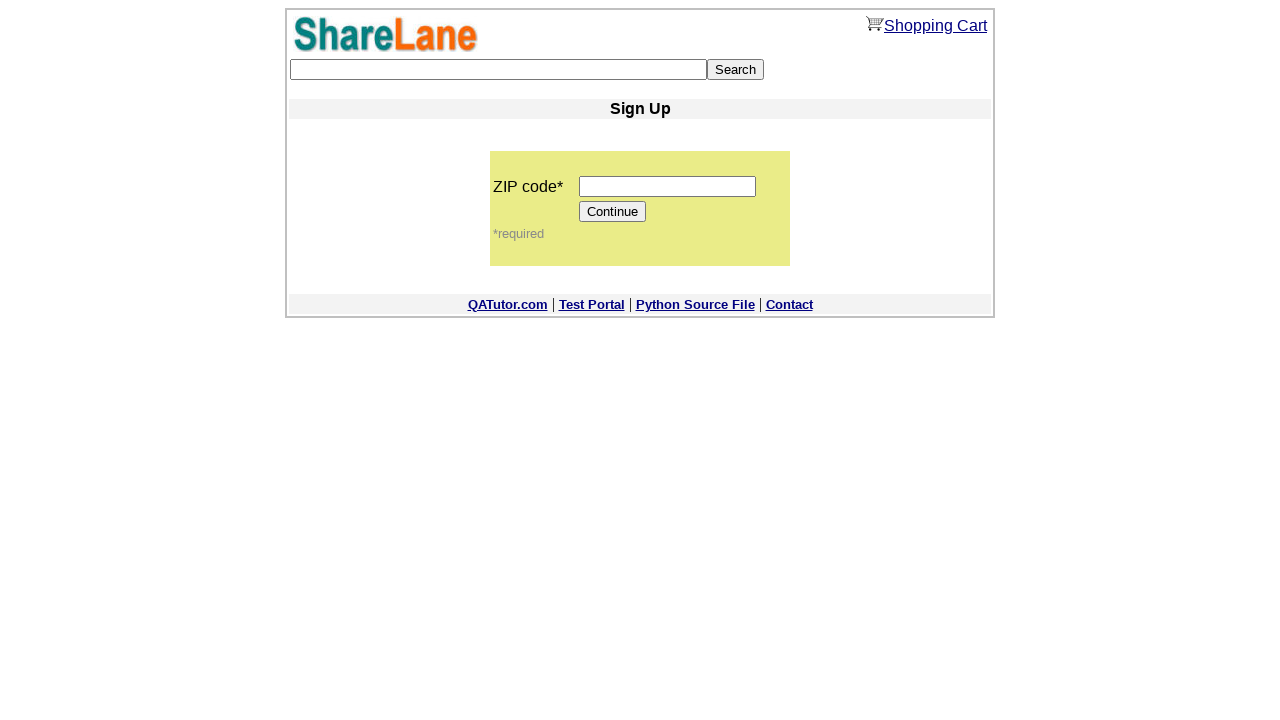

Filled zip code field with 6-digit value '123456' on input[name='zip_code']
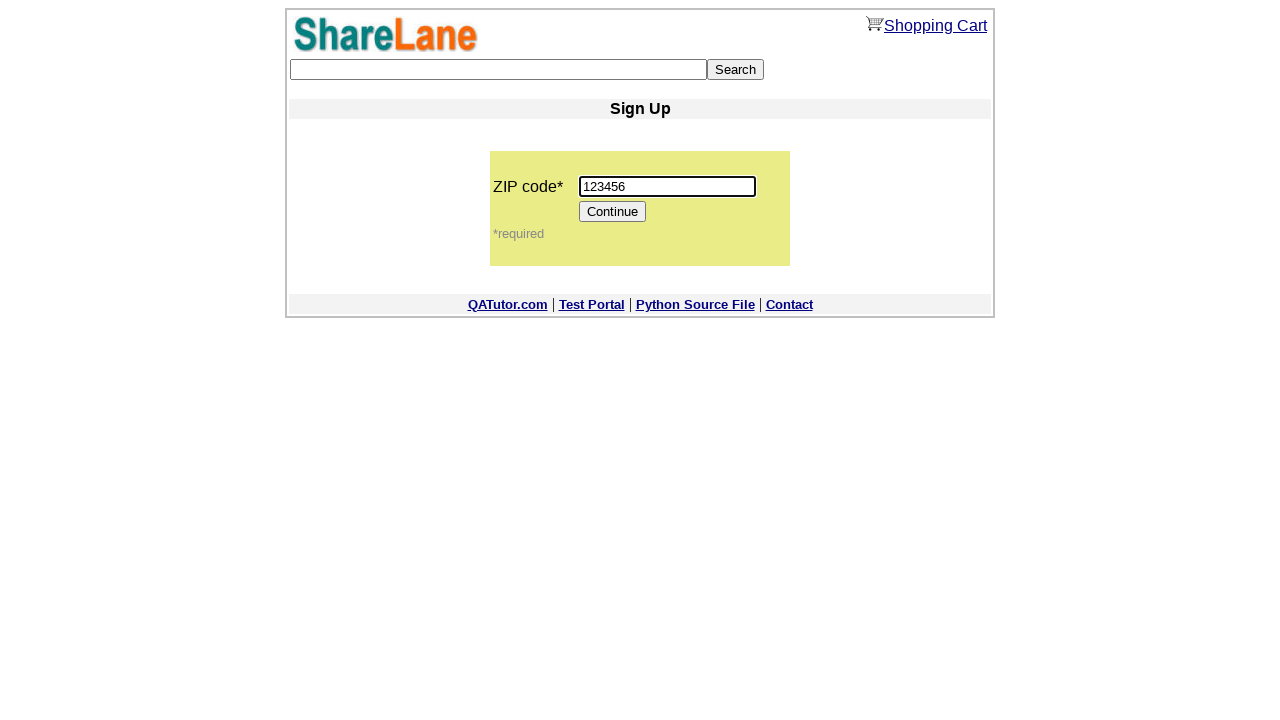

Clicked Continue button to proceed to next step at (613, 212) on input[value='Continue']
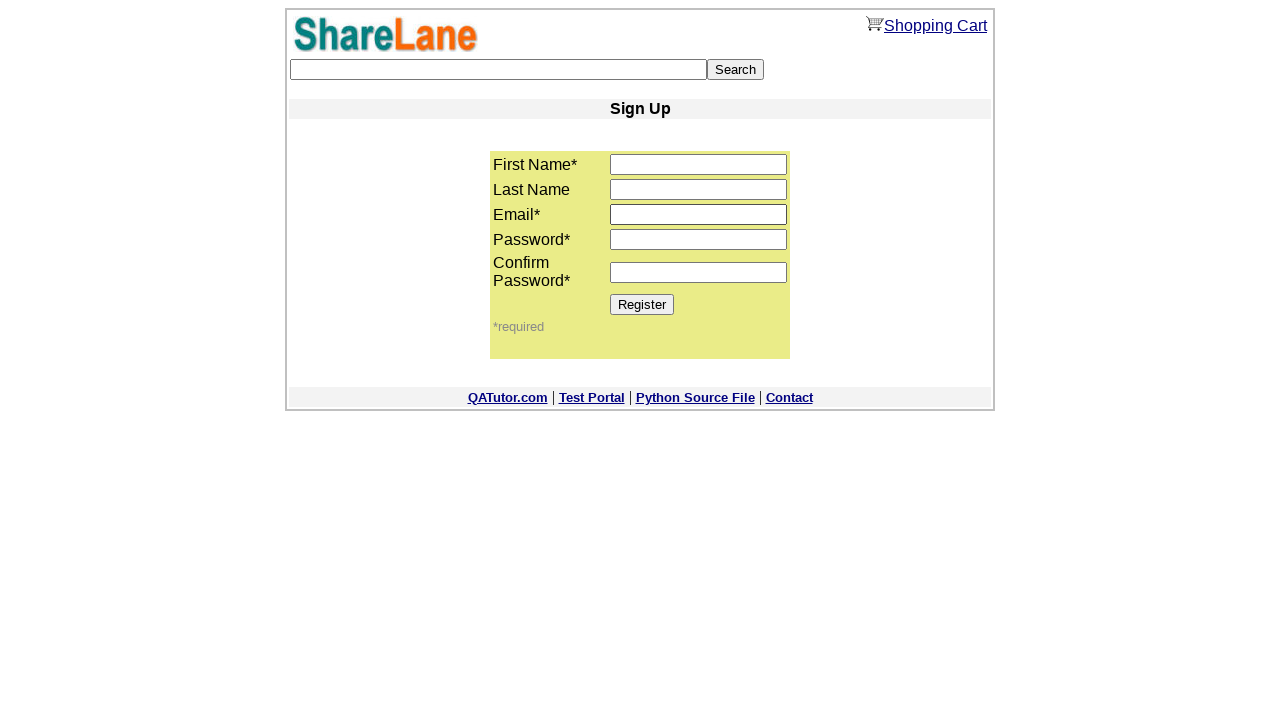

Verified Register button is displayed on the next step
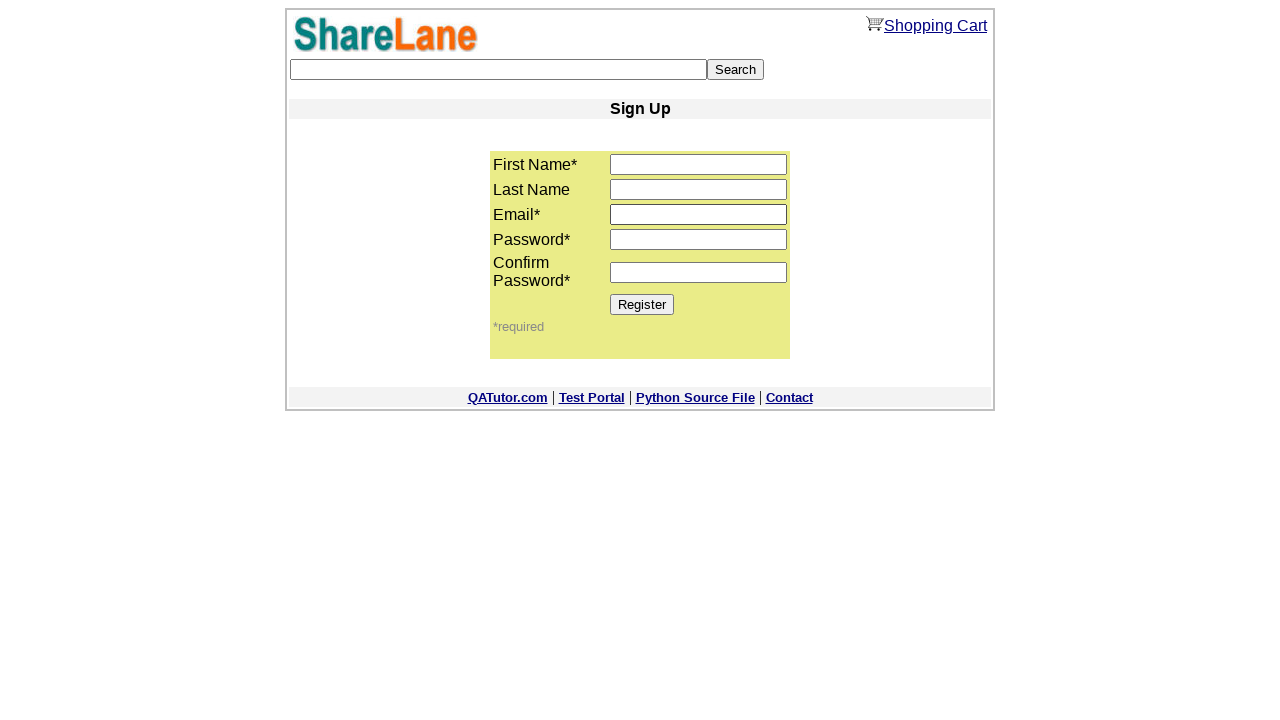

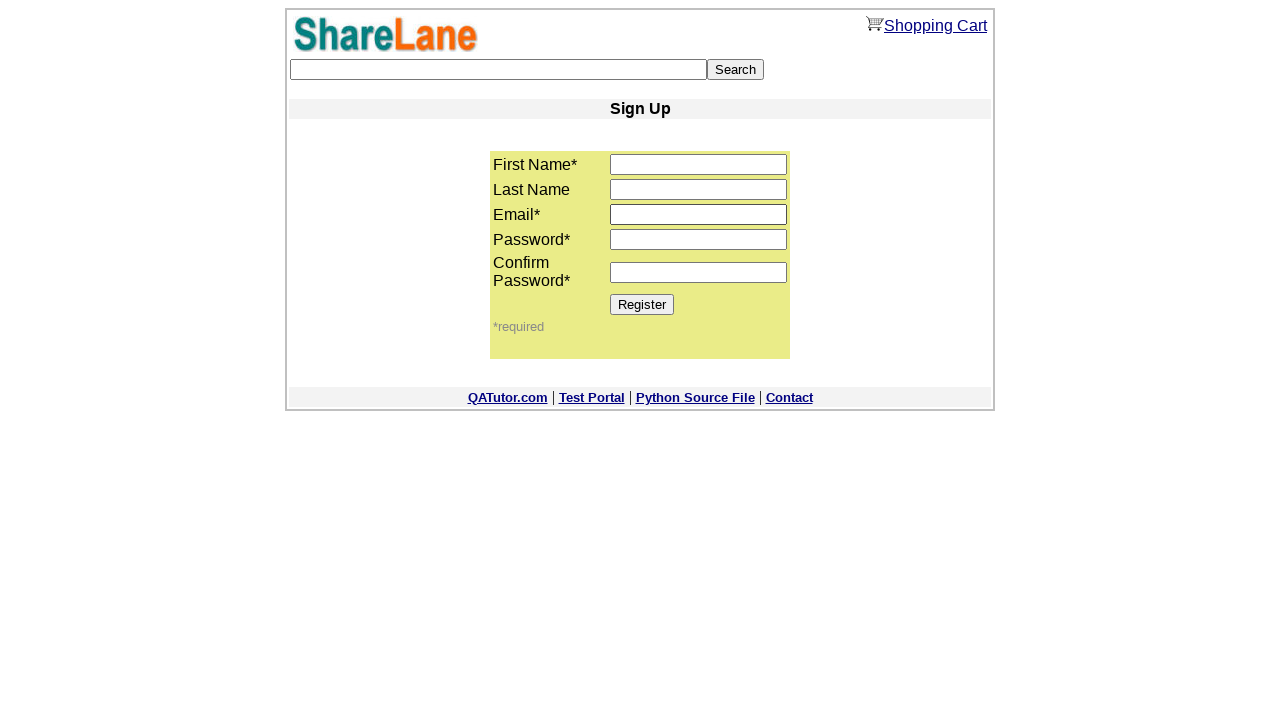